Tests alert functionality by clicking a button and verifying the alert text that appears

Starting URL: https://demoqa.com/alerts

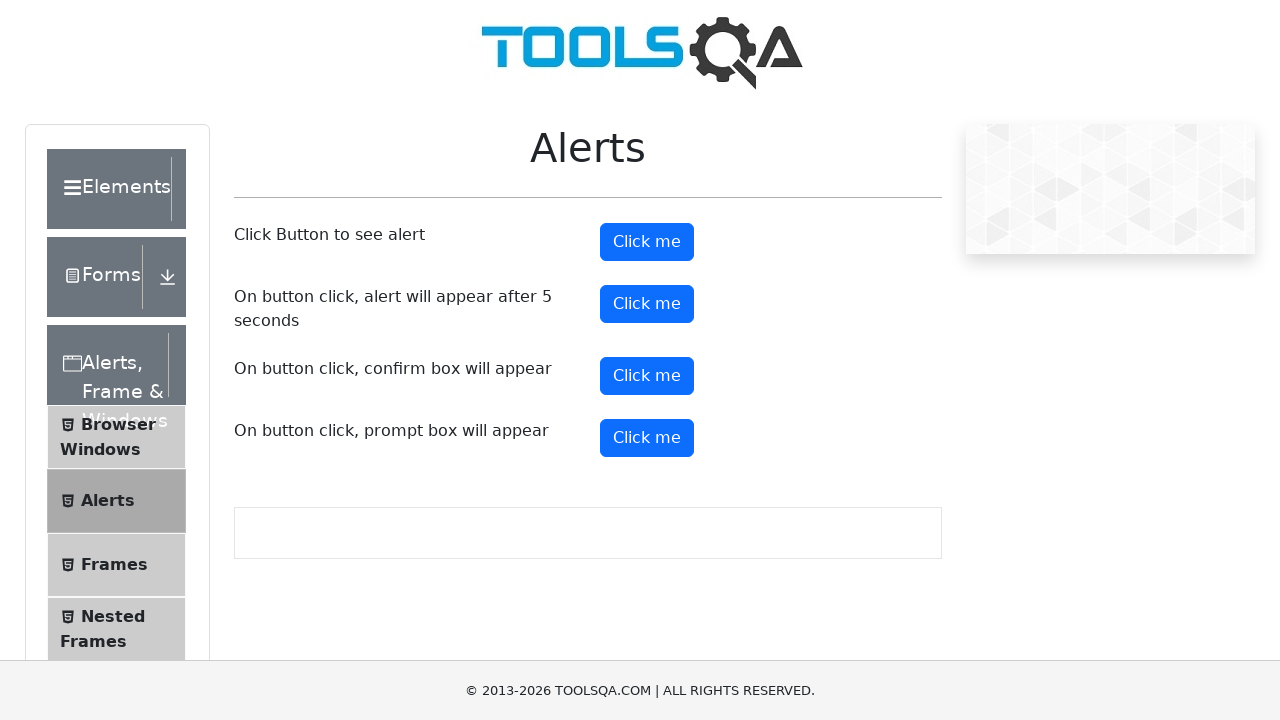

Clicked the alert button to trigger alert dialog at (647, 242) on button#alertButton
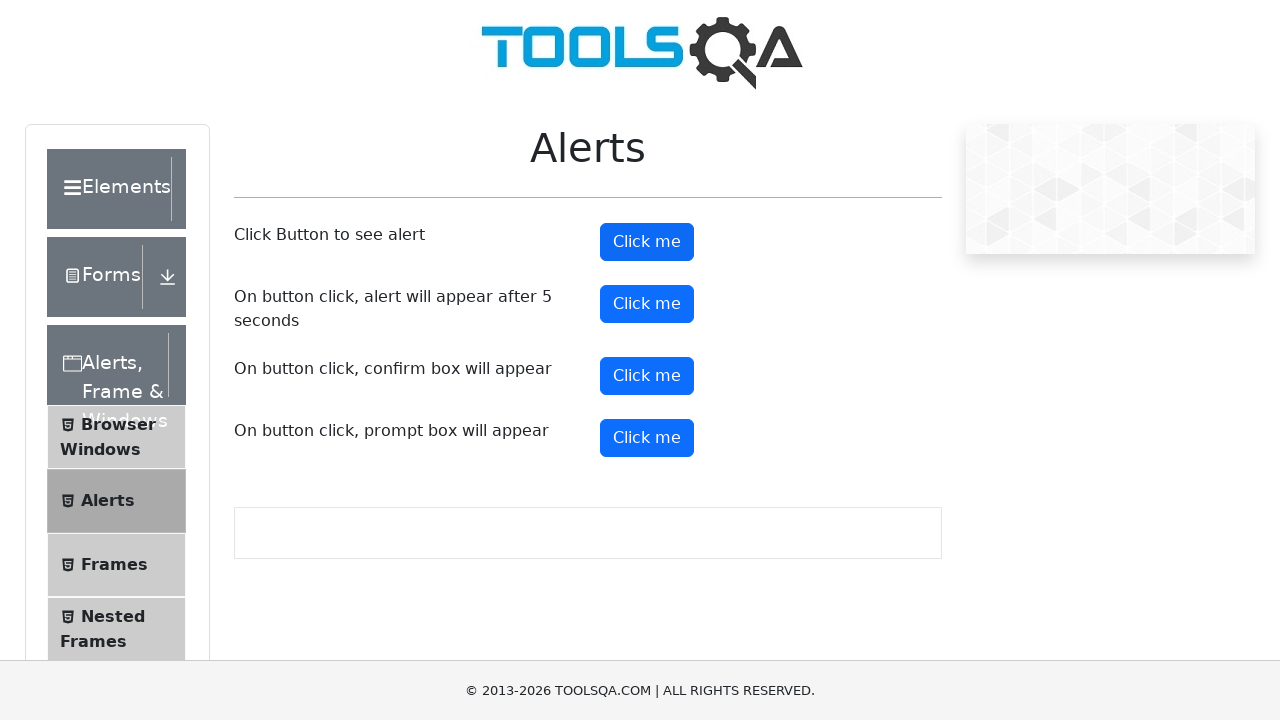

Set up dialog handler to accept alert
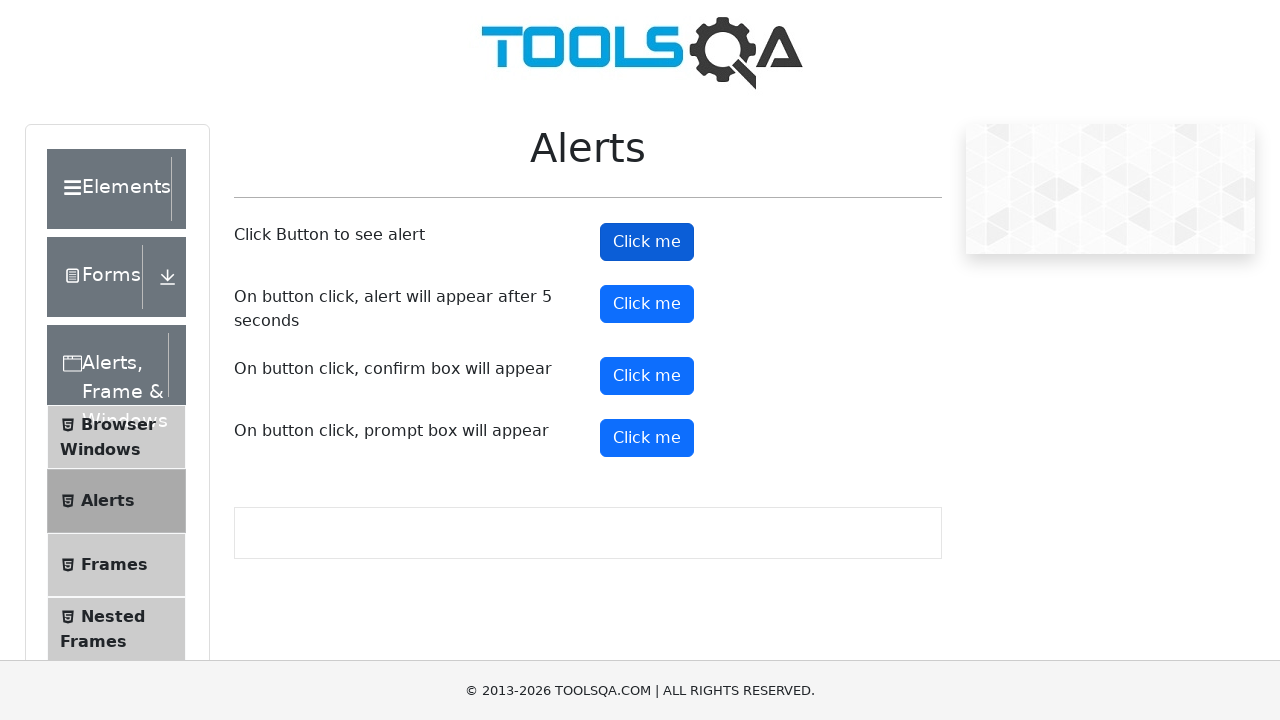

Clicked alert button again to trigger and verify alert with handler at (647, 242) on button#alertButton
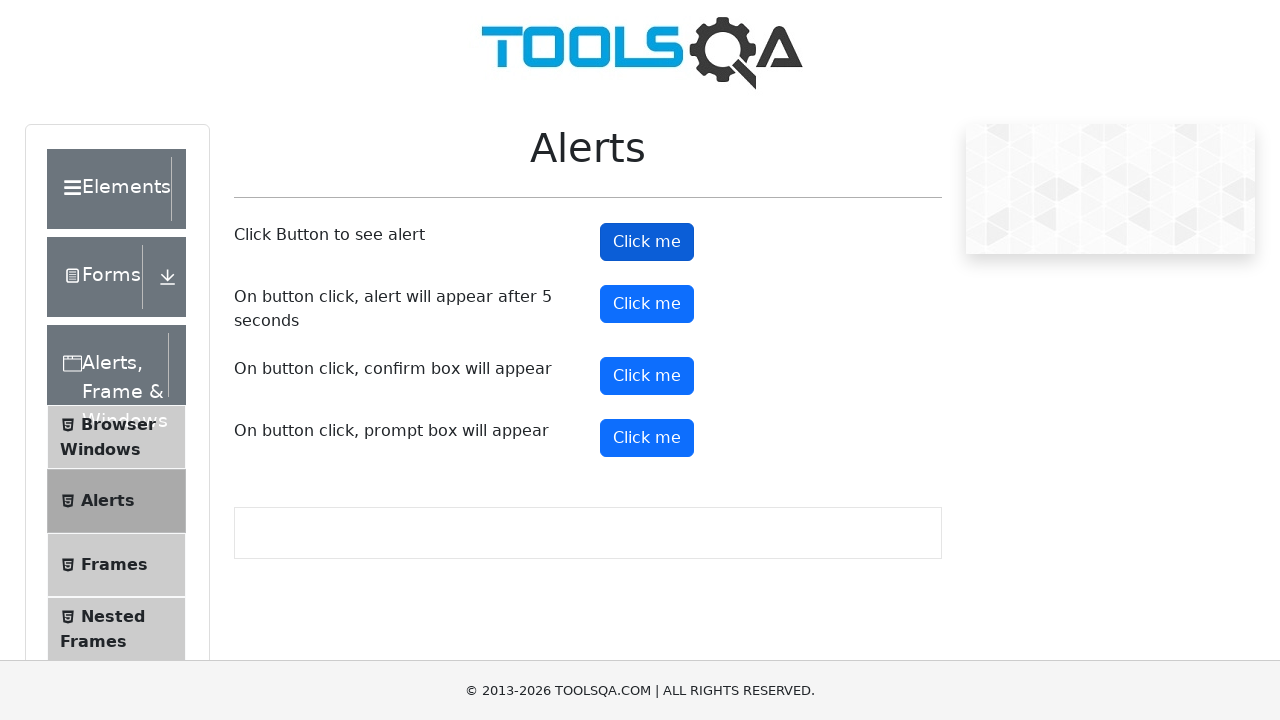

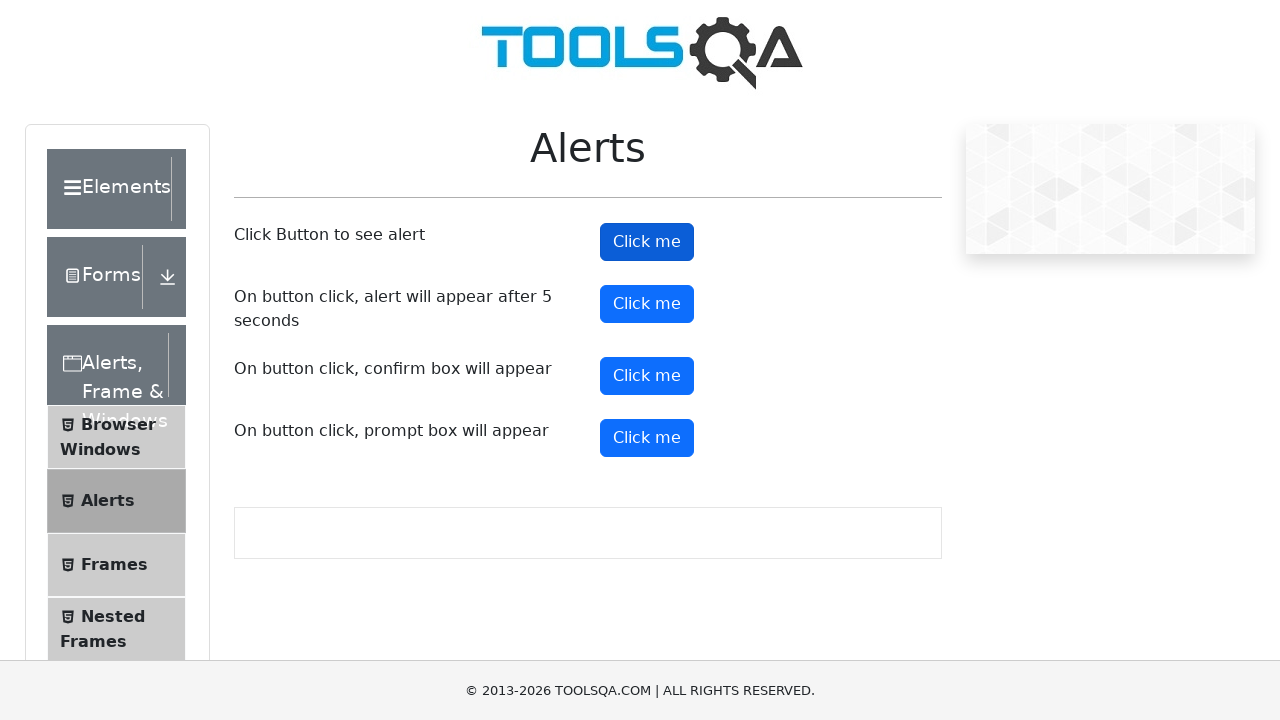